Tests dynamic loading by clicking start button and explicitly waiting for "Hello World" text to become visible

Starting URL: http://the-internet.herokuapp.com/dynamic_loading/2

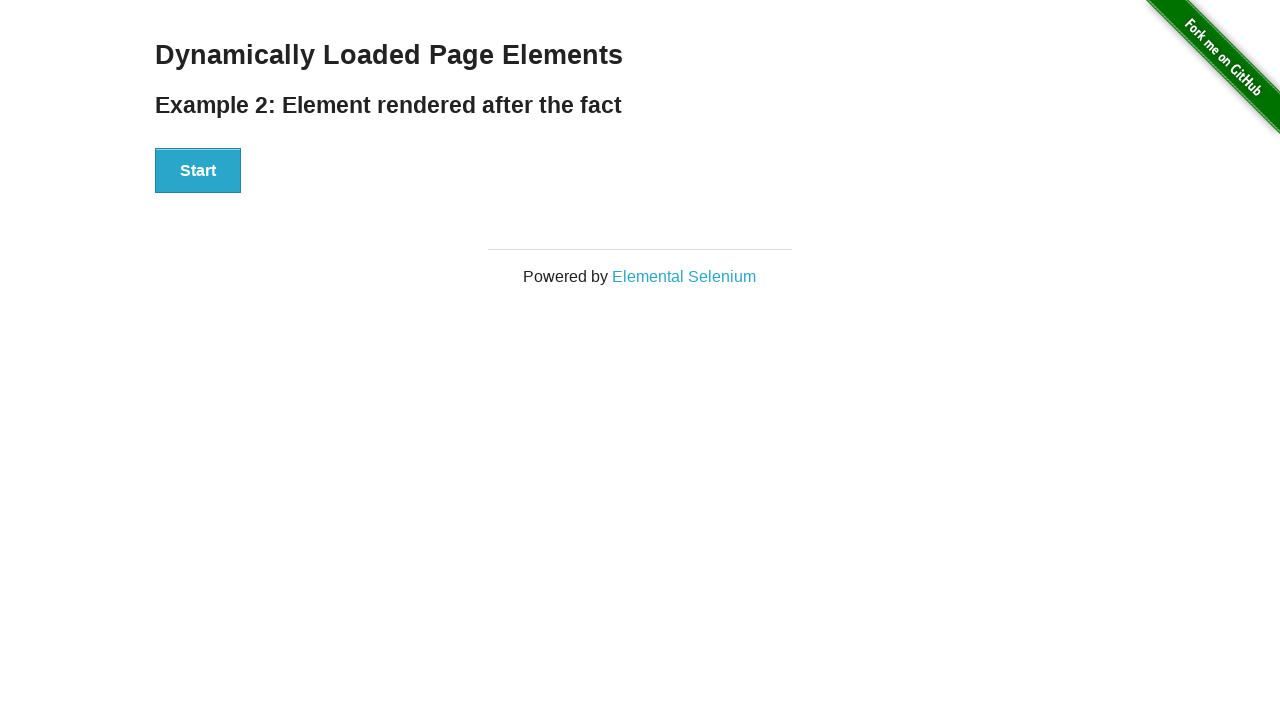

Navigated to dynamic loading page
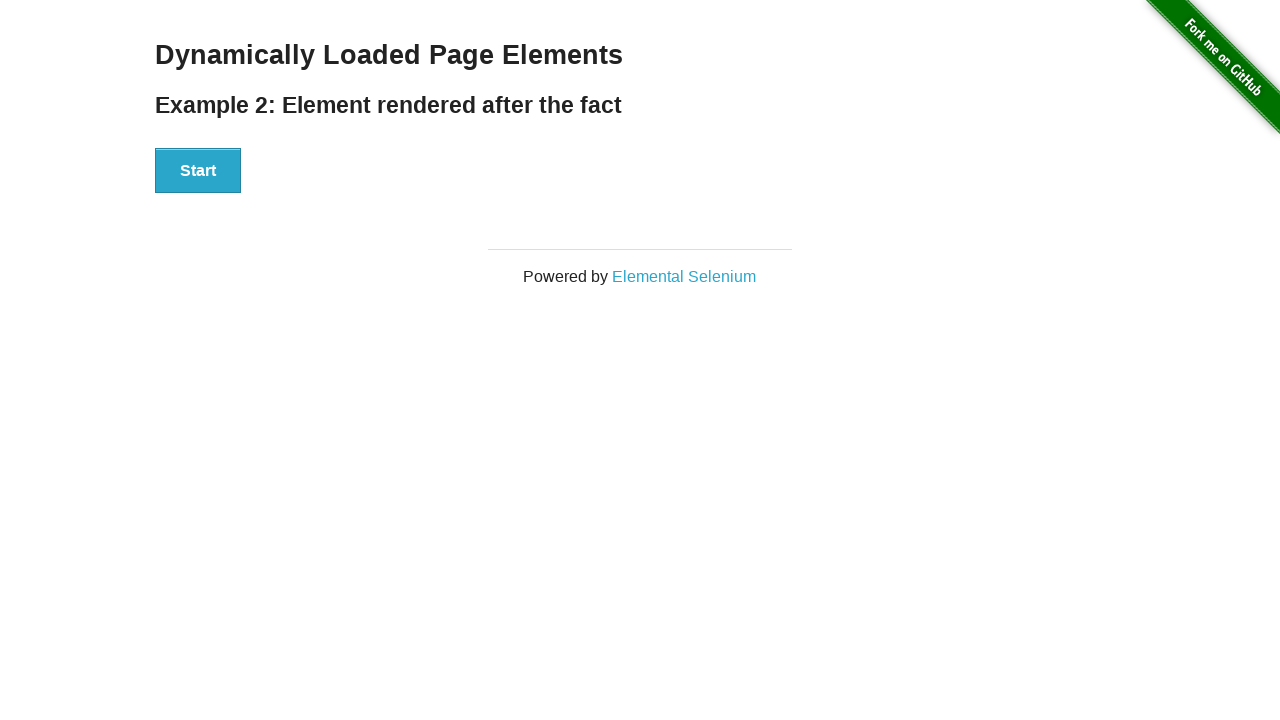

Clicked start button to trigger dynamic loading at (198, 171) on xpath=//div[@id='start']/button
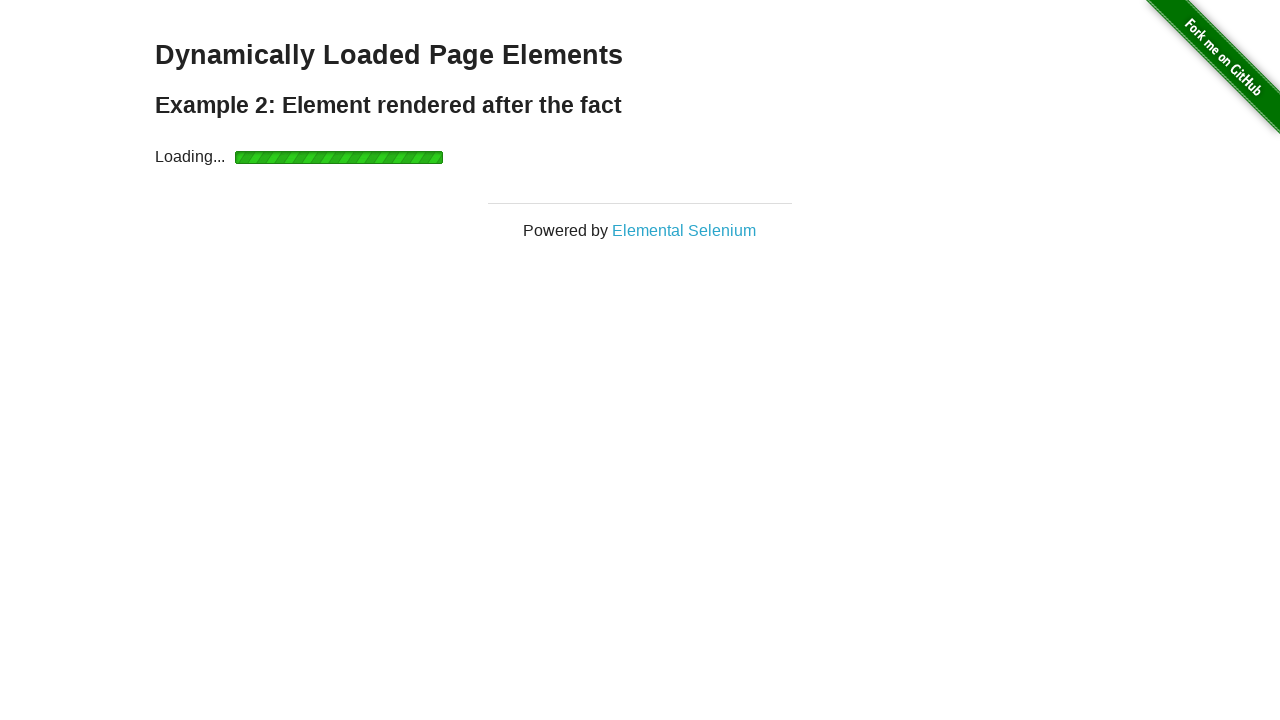

Explicitly waited 5 seconds for 'Hello World!' text to become visible
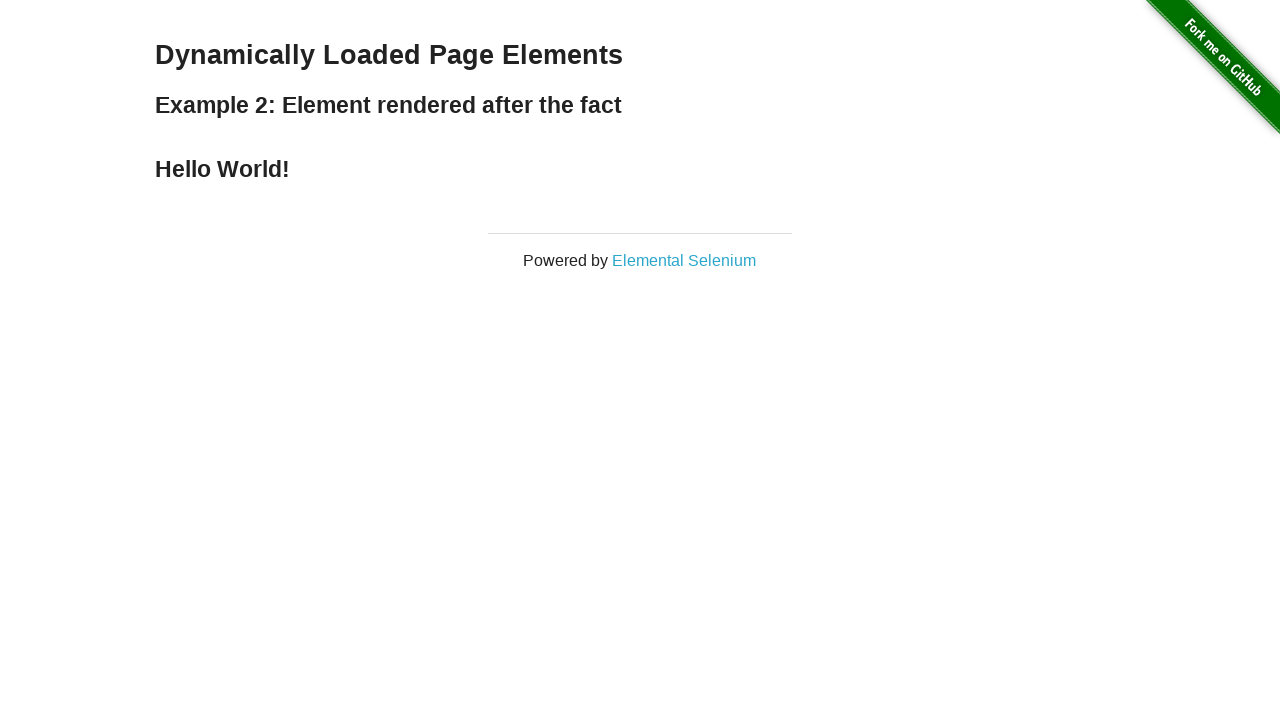

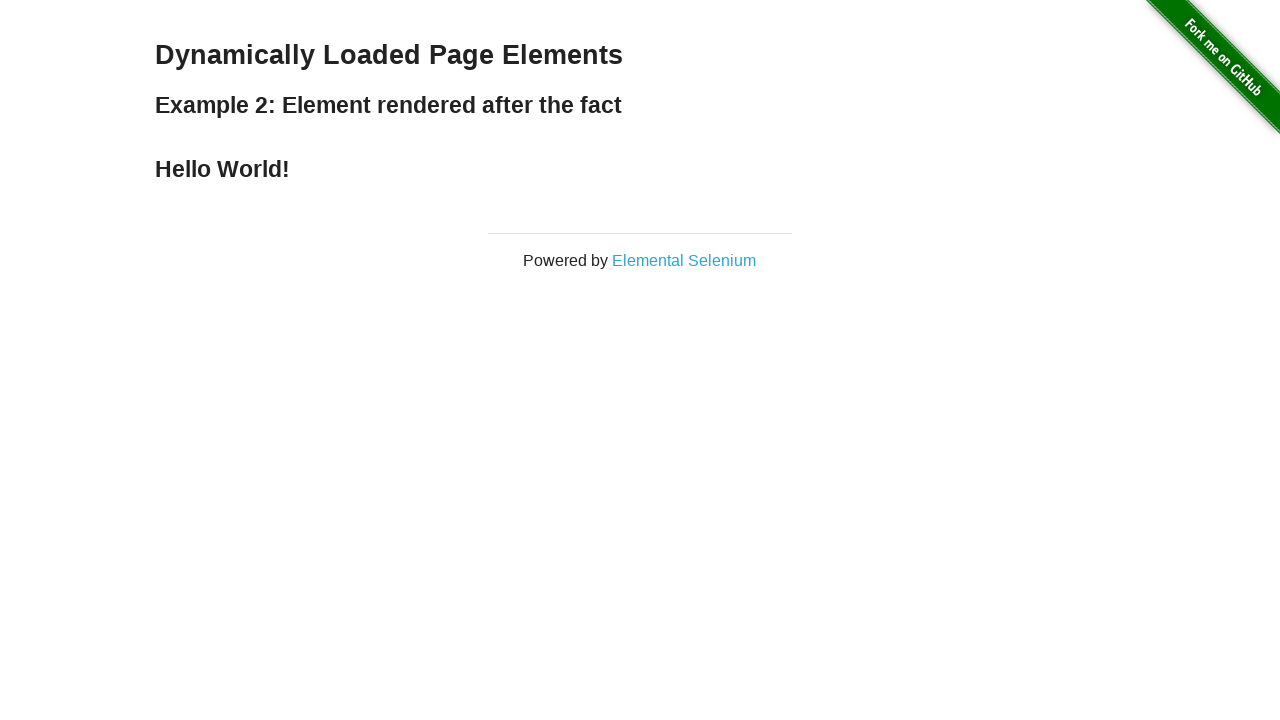